Tests the contact form functionality by navigating to the contact page, filling in required fields (forename, email, message), submitting the form, and verifying the success message appears.

Starting URL: http://jupiter.cloud.planittesting.com

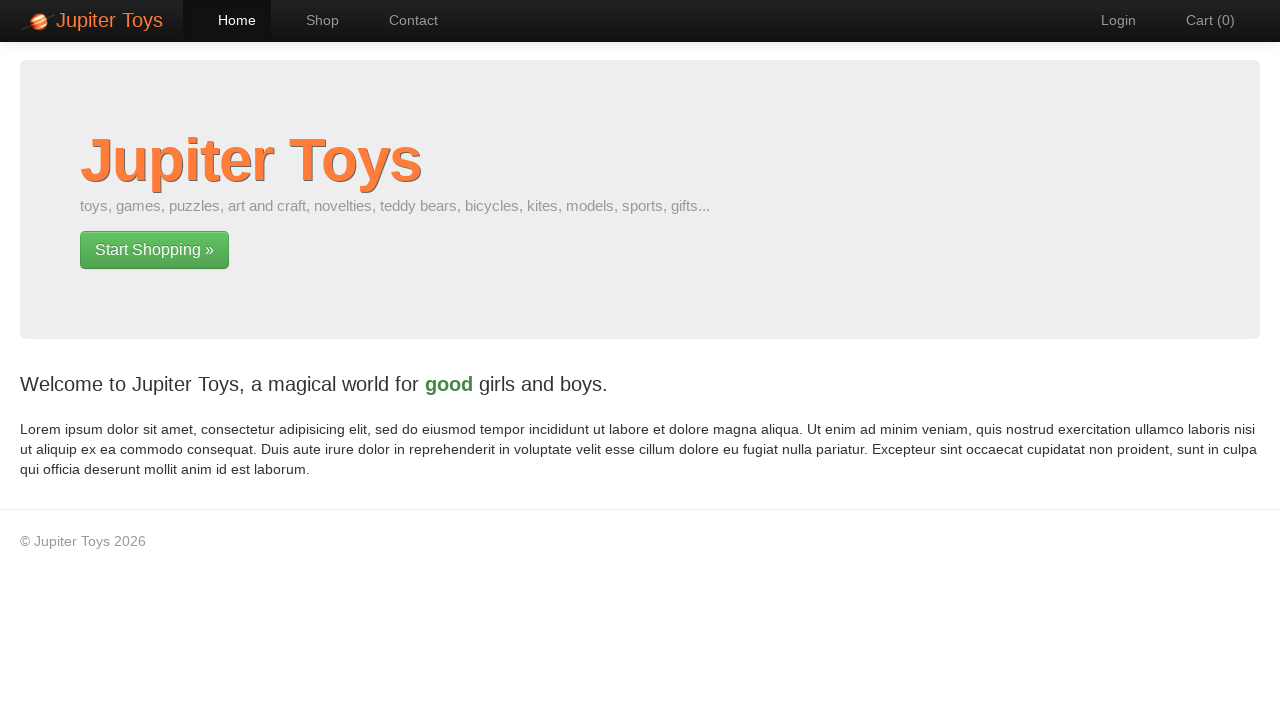

Clicked on Contact page link at (404, 20) on text=Contact
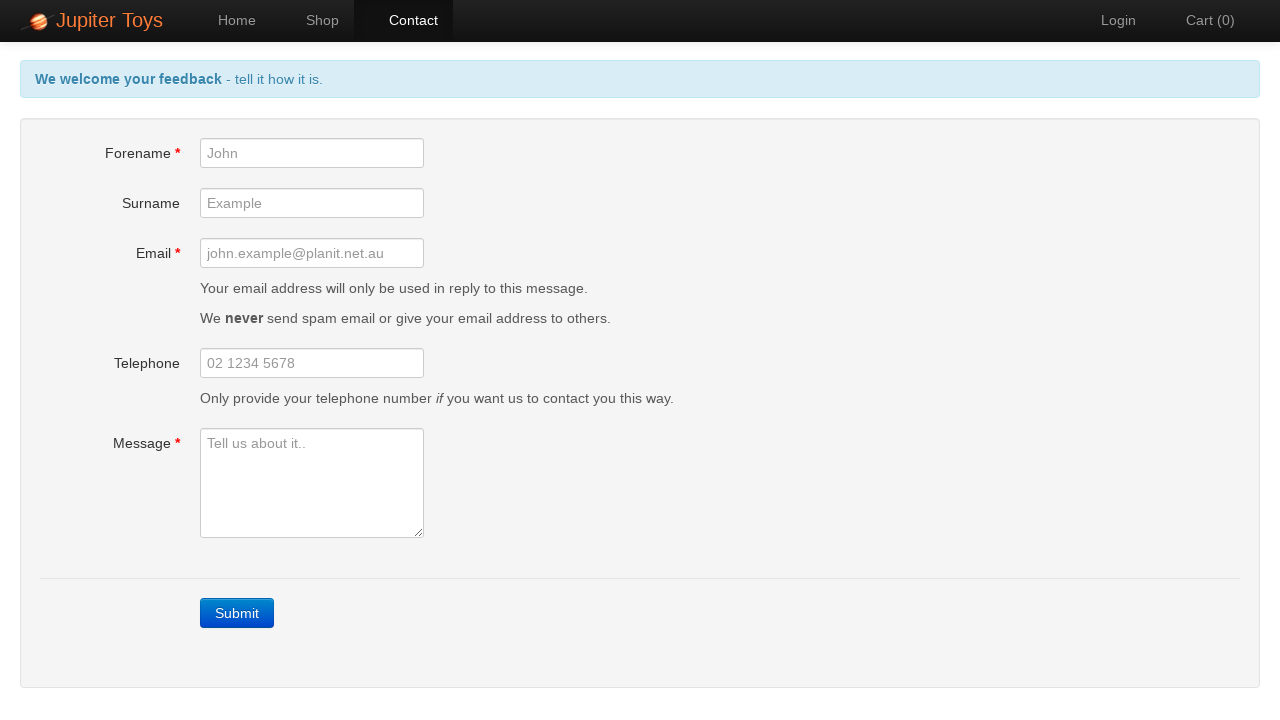

Contact form loaded - forename field is visible
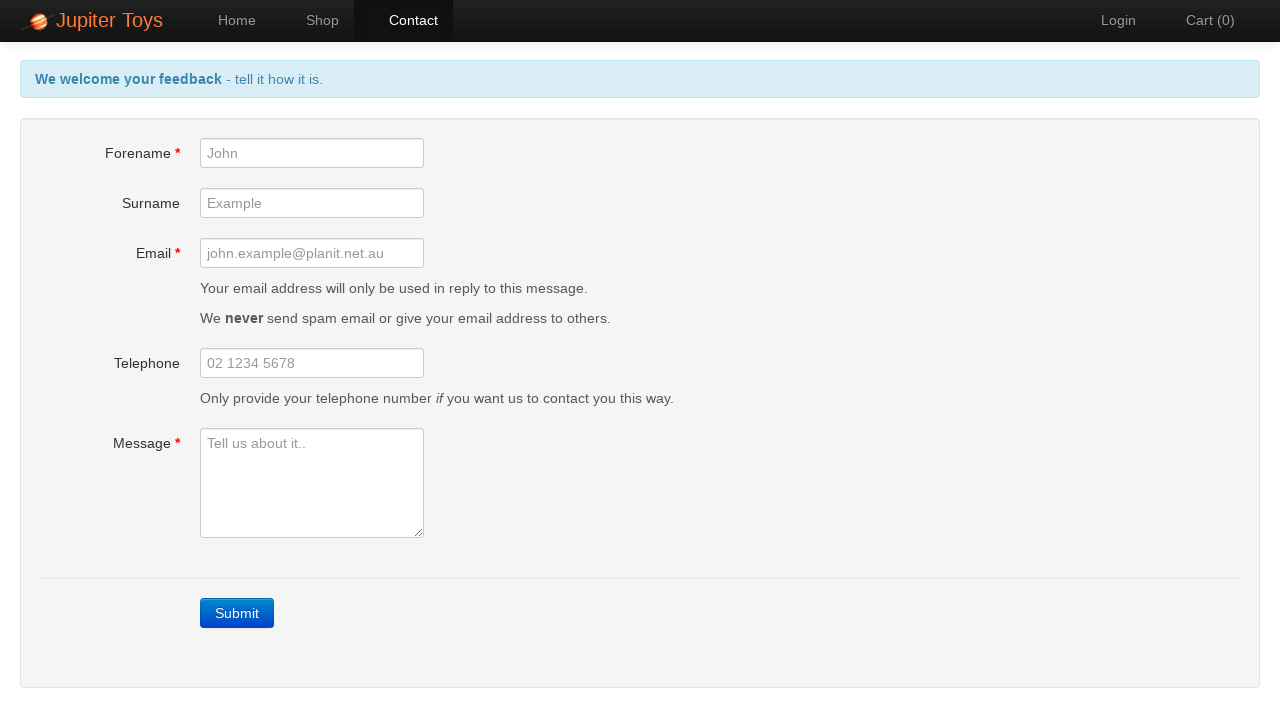

Filled forename field with 'Sarah Johnson' on #forename
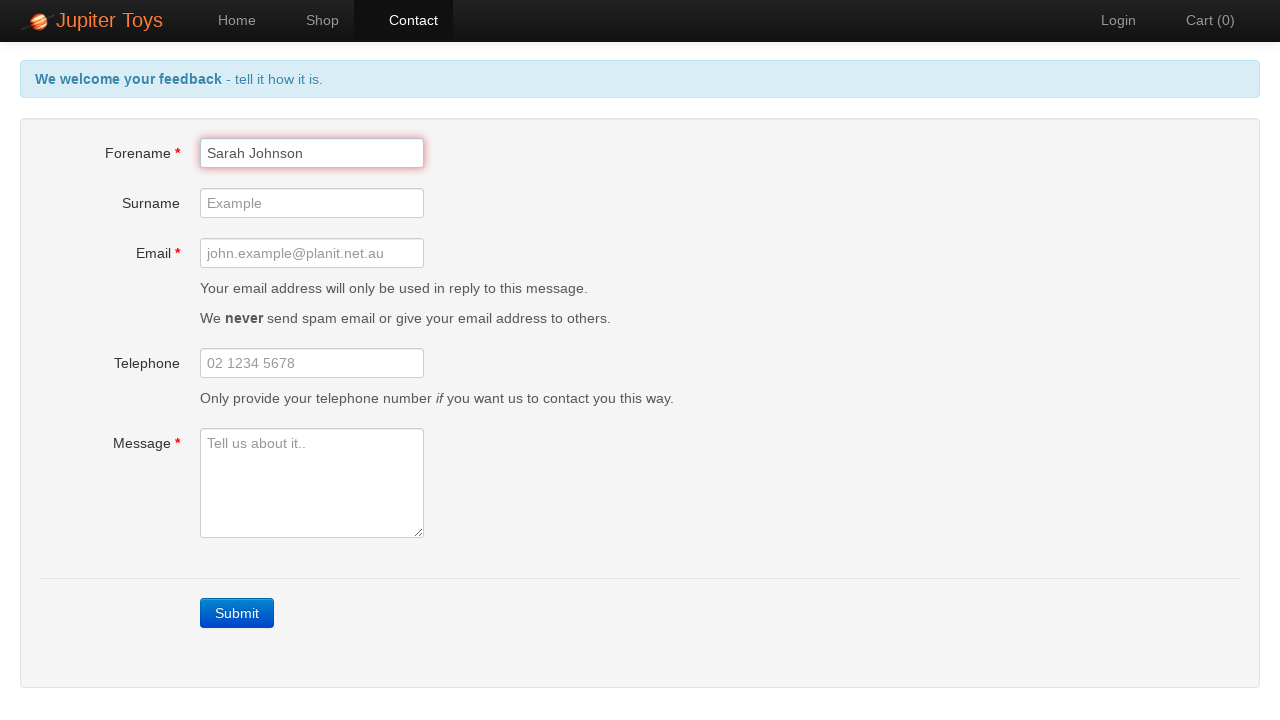

Filled email field with 'sarah.johnson@example.com' on #email
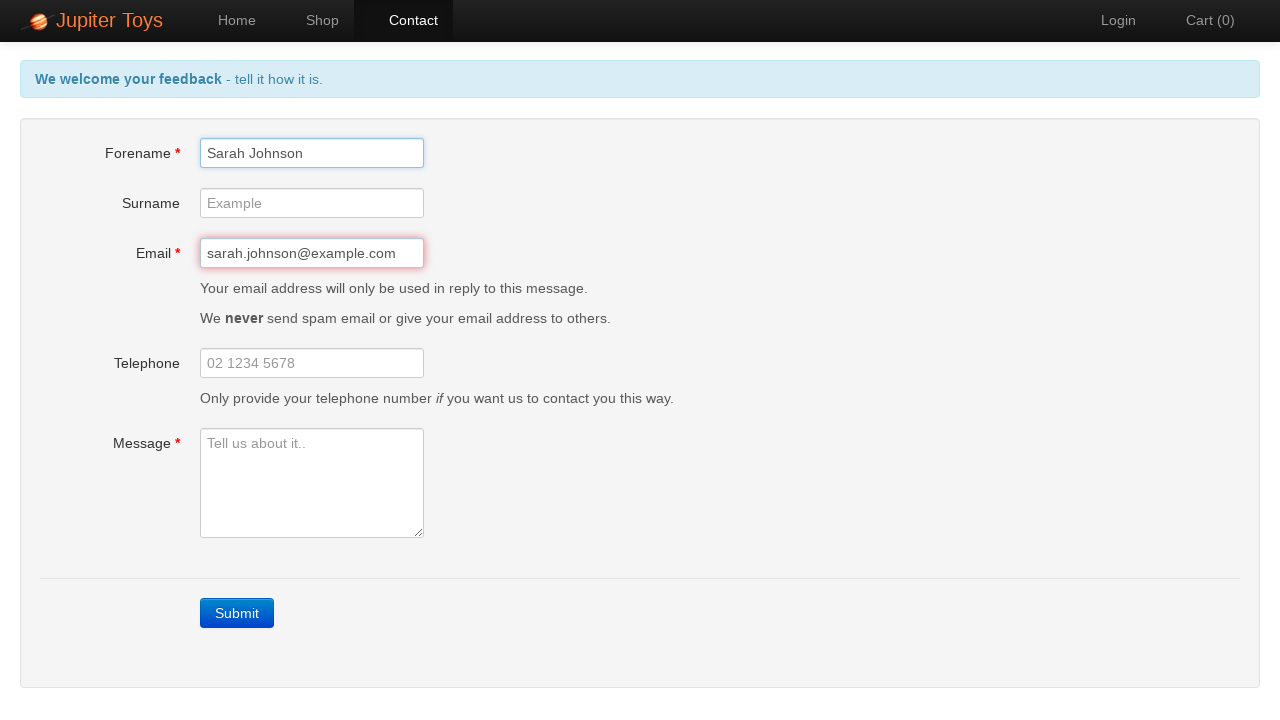

Filled message field with 'Excellent products, would buy again!' on #message
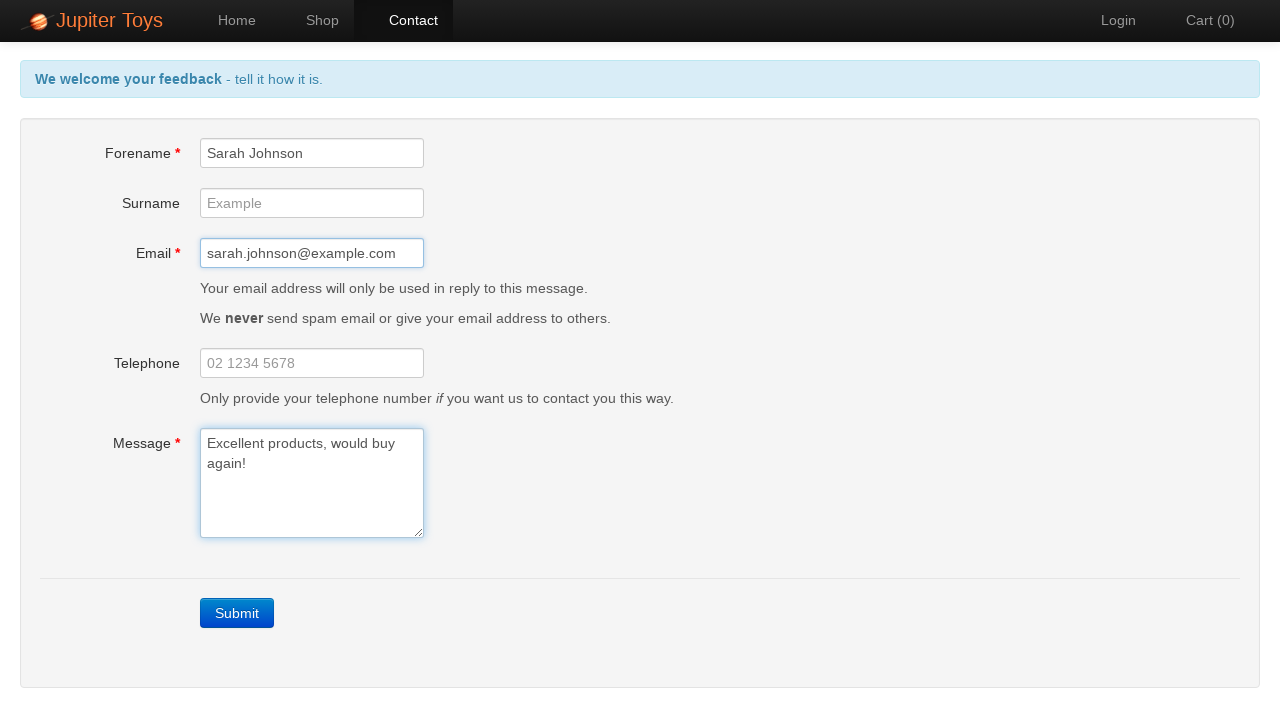

Clicked submit button to send contact form at (237, 613) on a.btn-contact
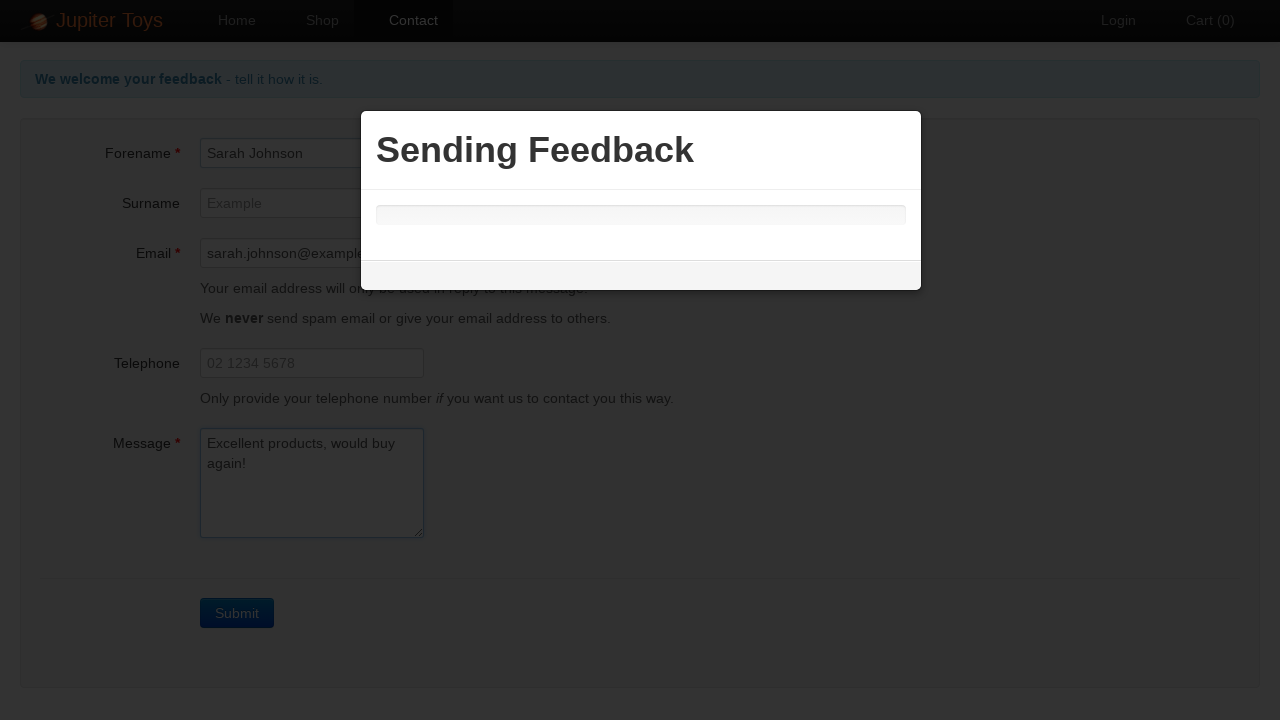

Success message appeared on the page
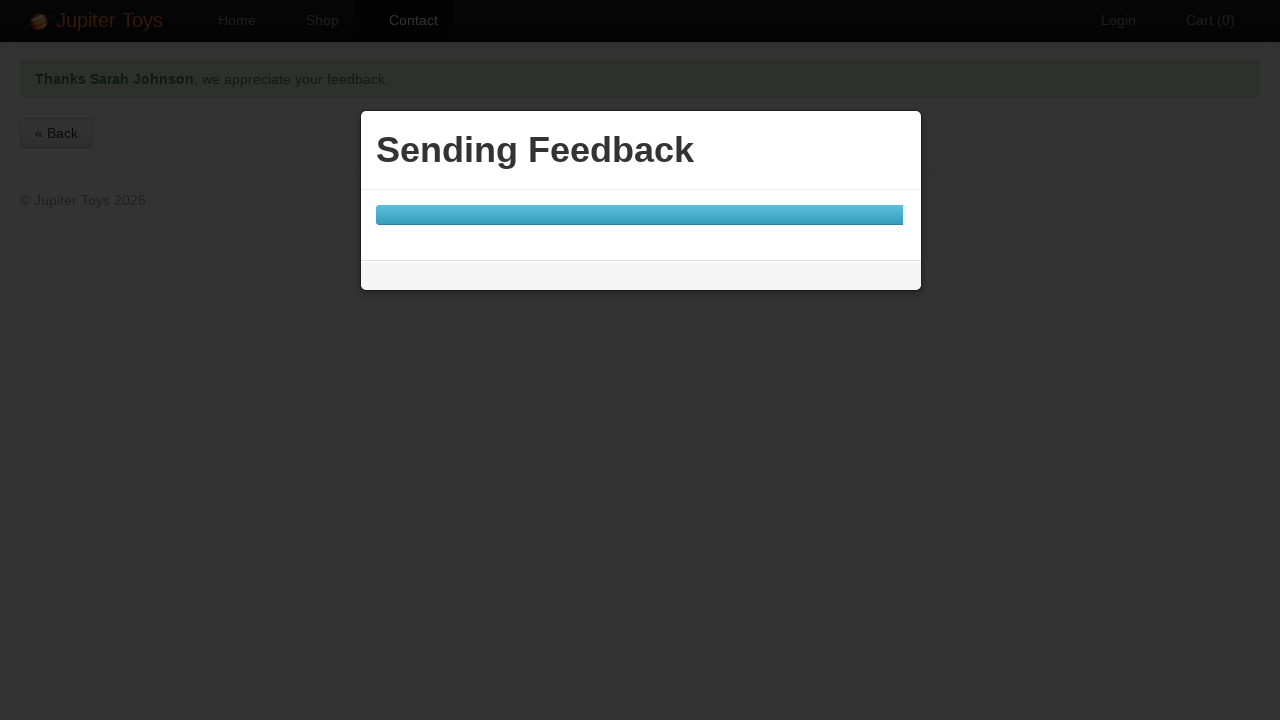

Located success message element
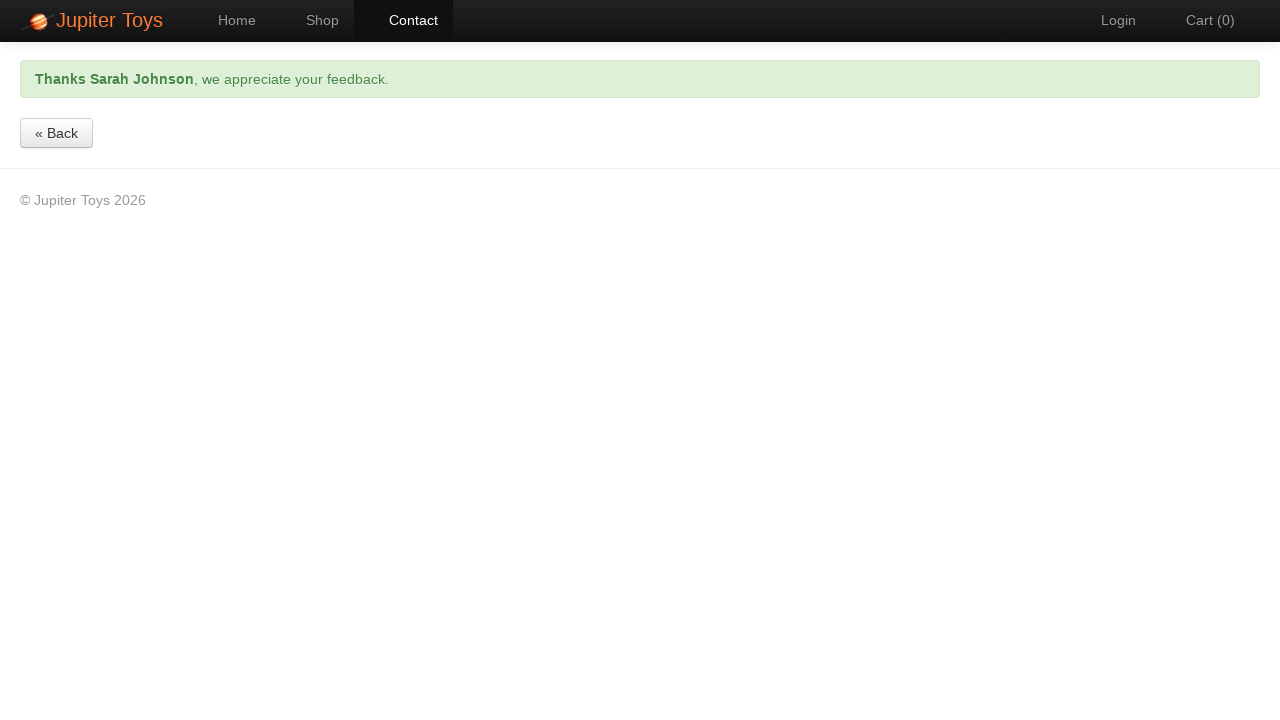

Verified success message contains 'Thanks Sarah Johnson, we appreciate your feedback.'
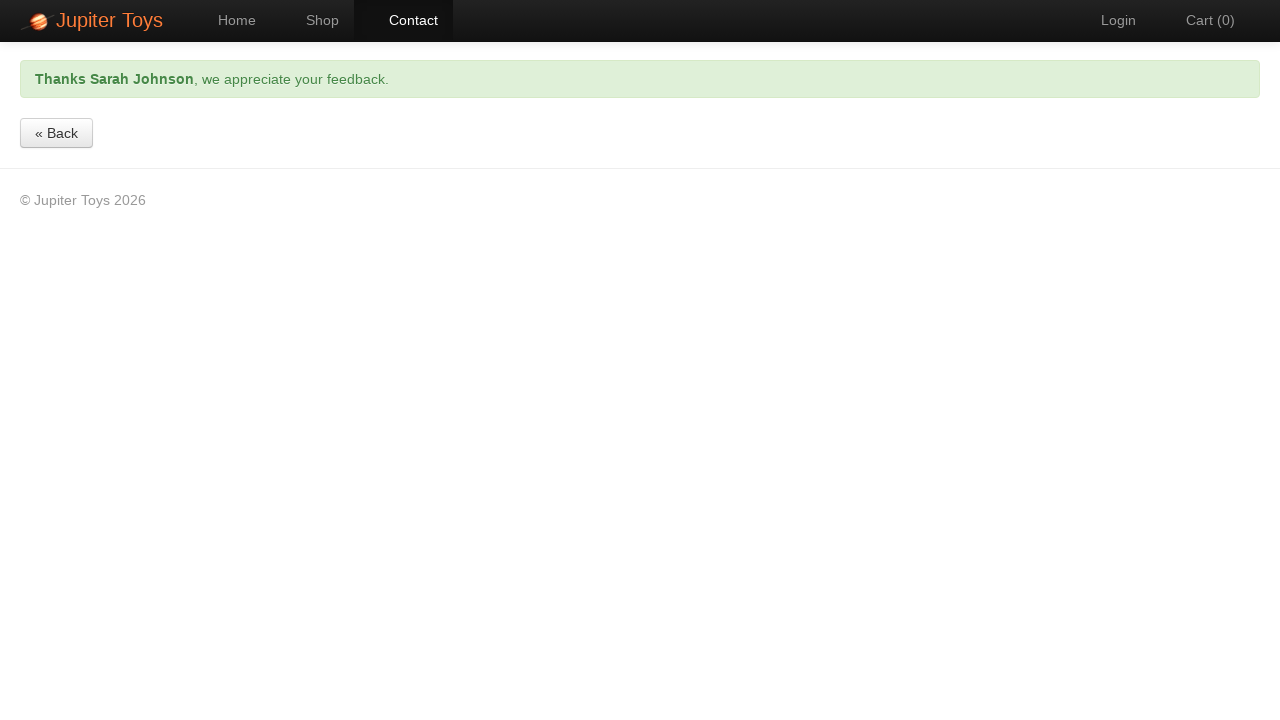

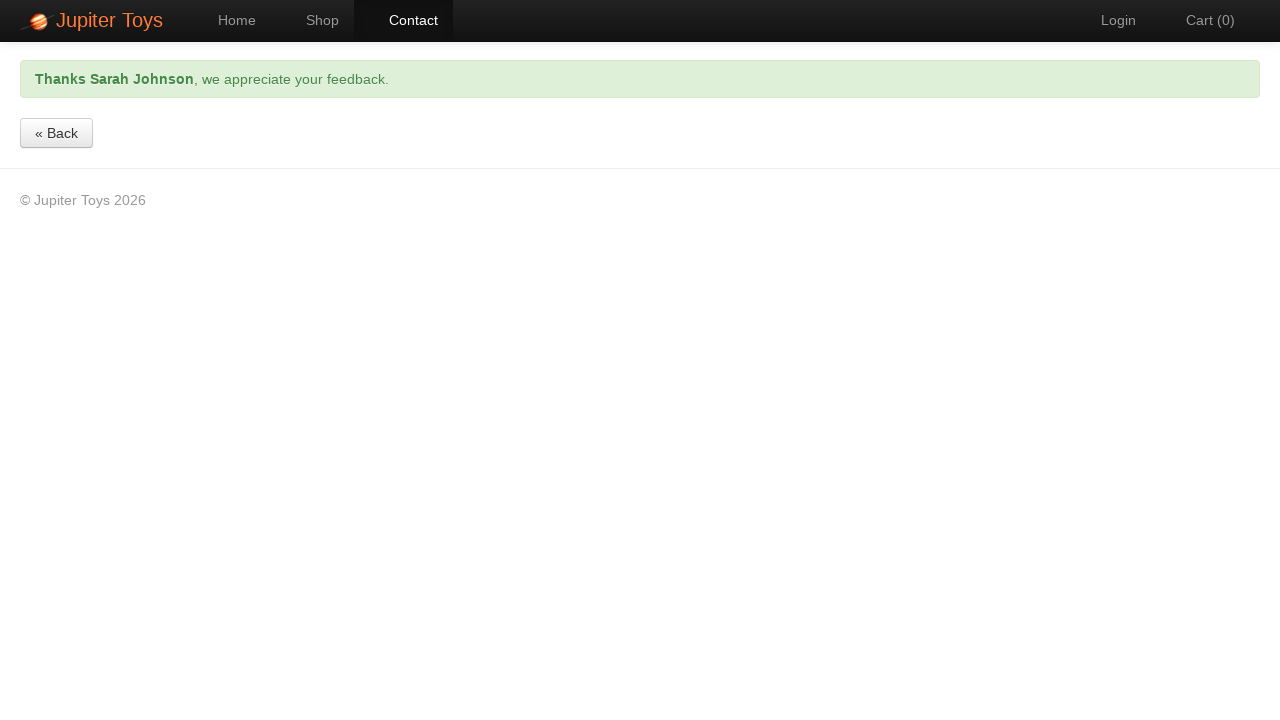